Tests a guinea pig test page by verifying the page title is correct, checking that a comments textarea exists, and typing text into the textarea field.

Starting URL: http://admc.io/wd/test-pages/guinea-pig.html

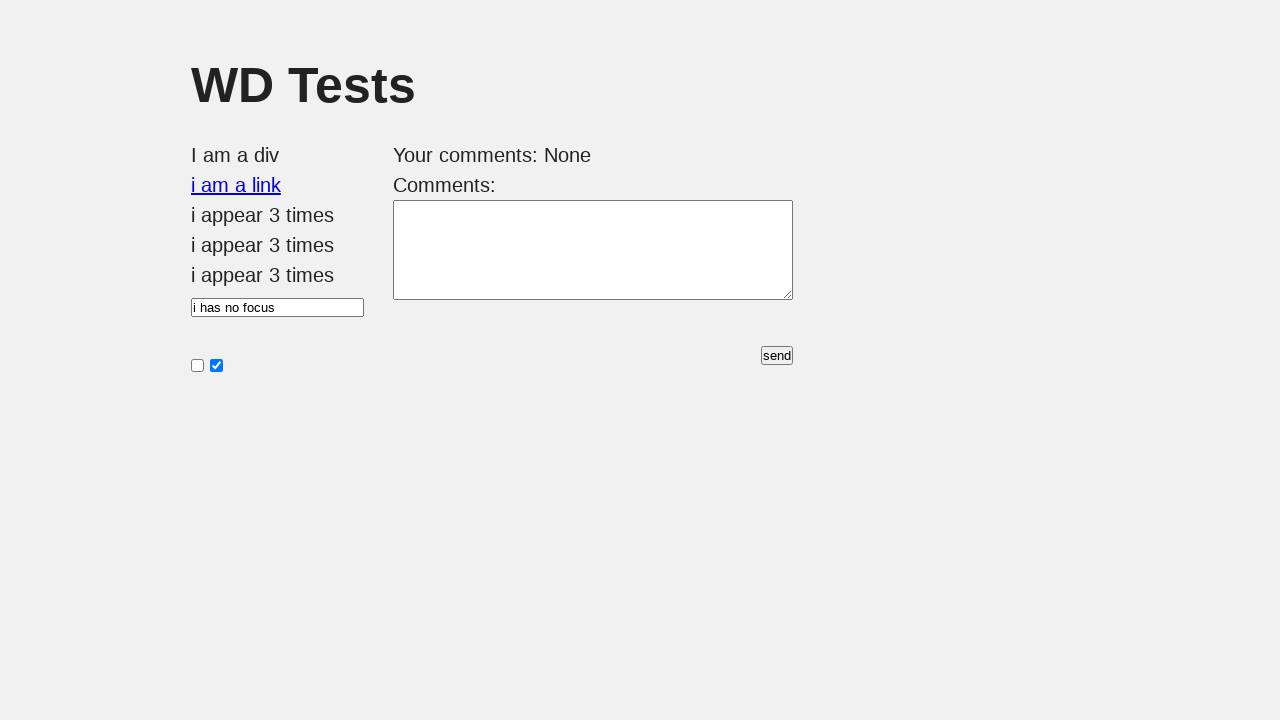

Verified page title is 'WD Tests'
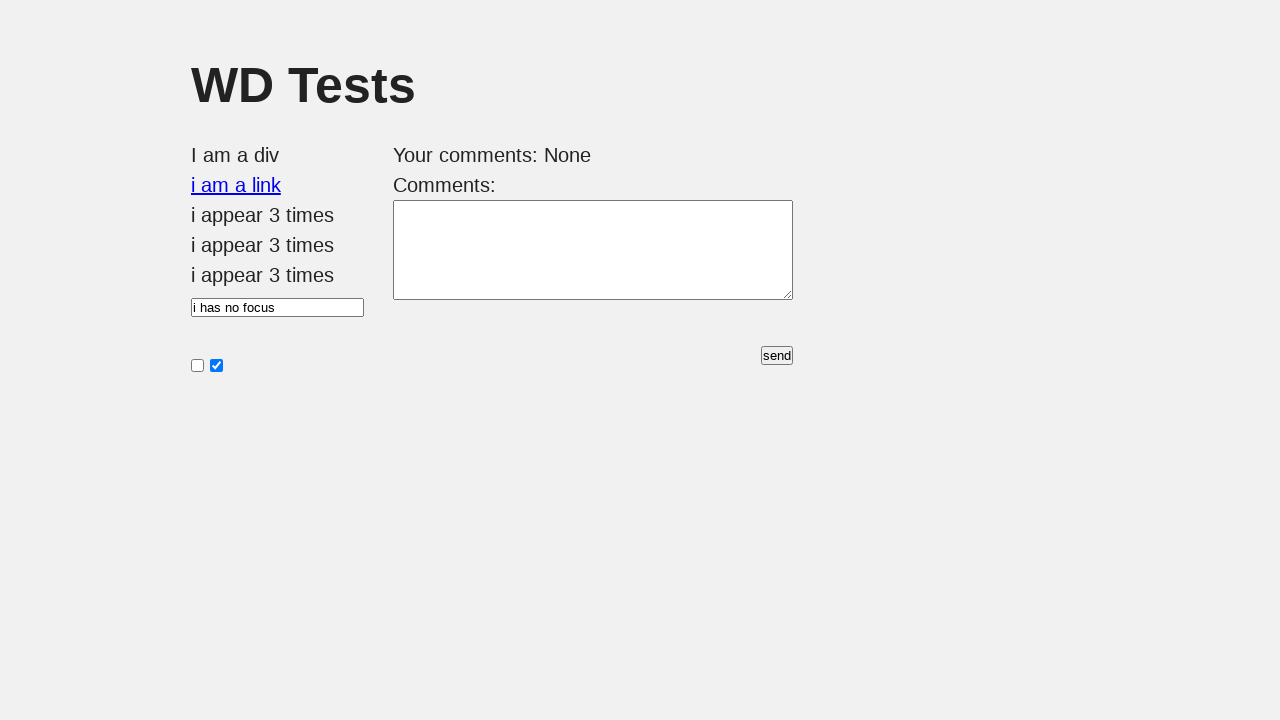

Located comments textarea element
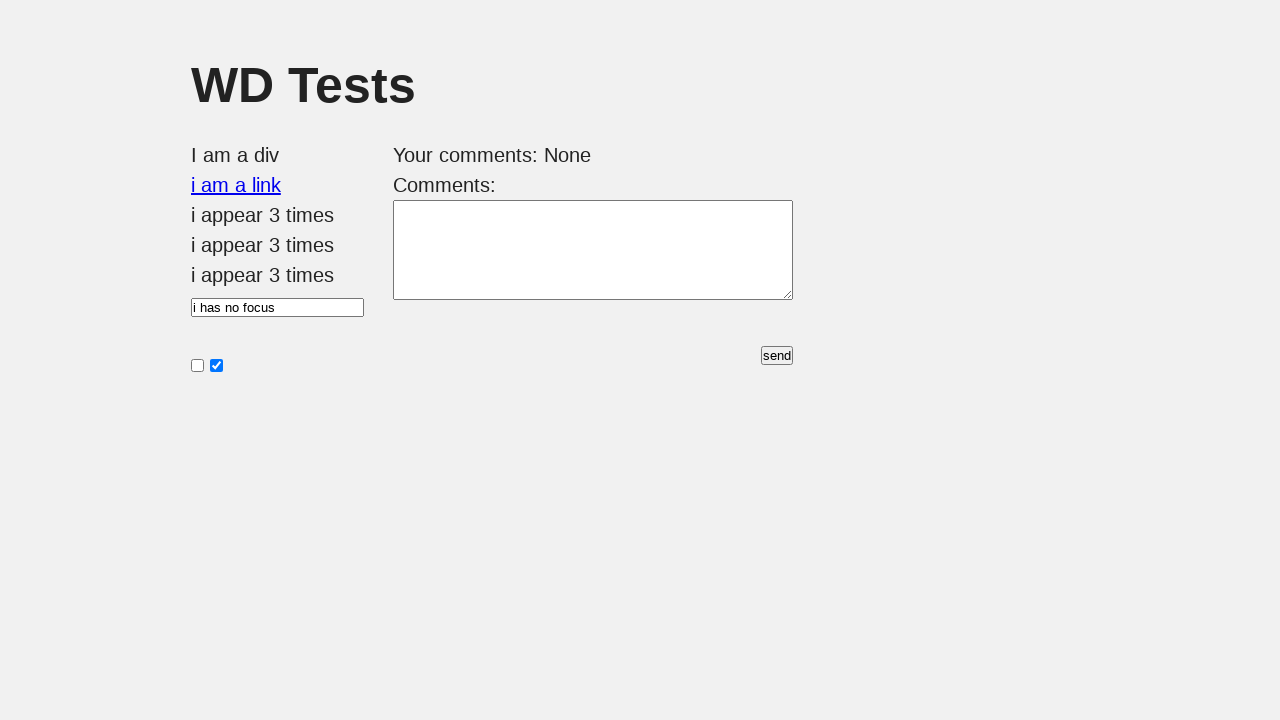

Waited for comments element to be visible
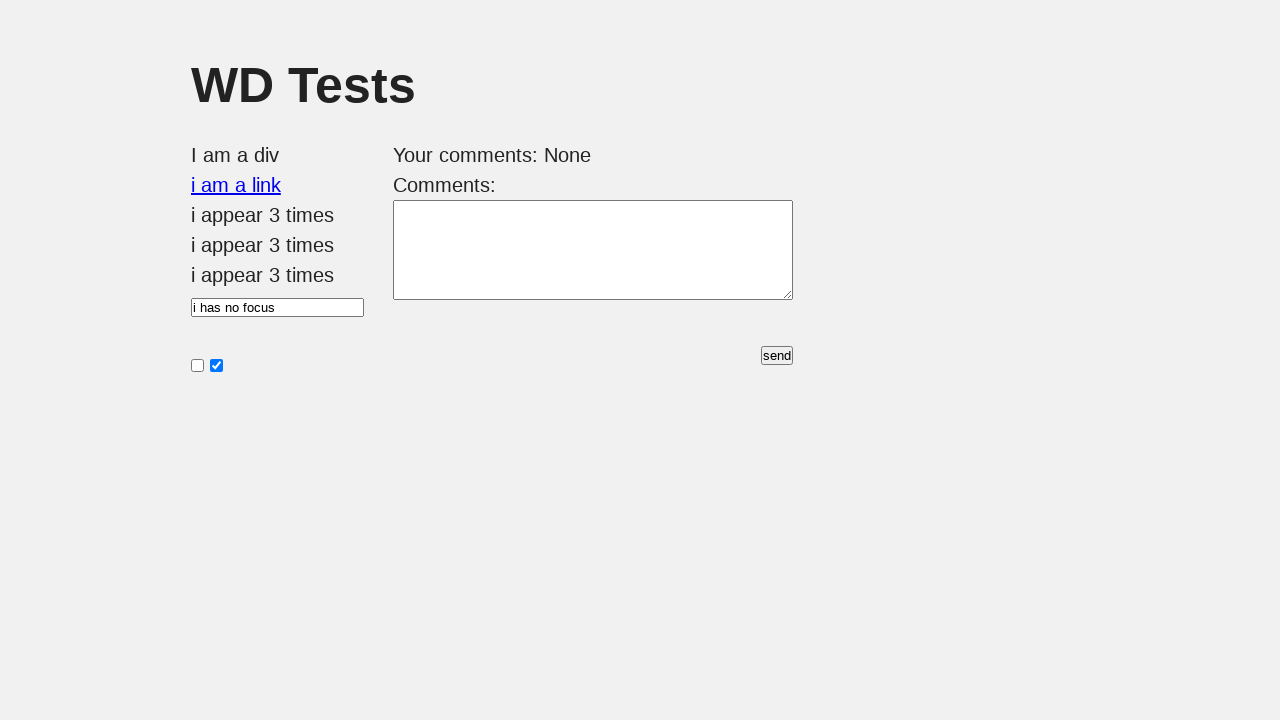

Verified comments element is a textarea
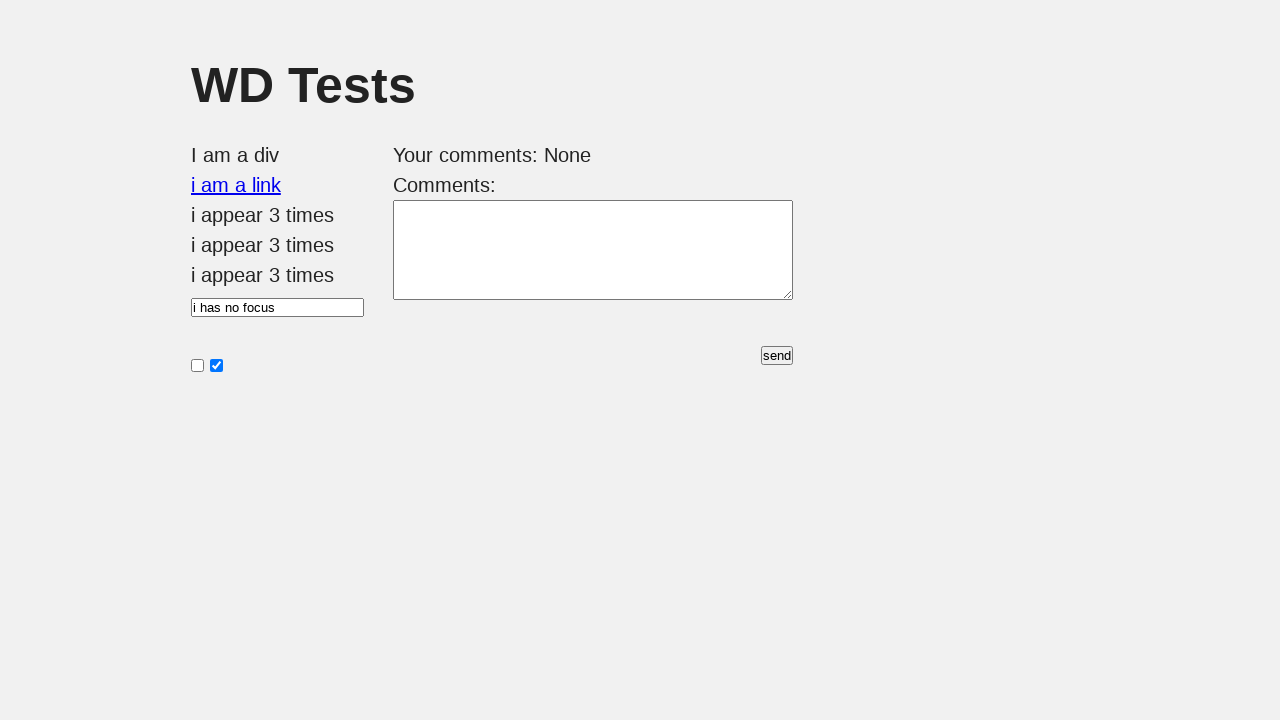

Typed 'Bonjour!' into comments textarea on #comments
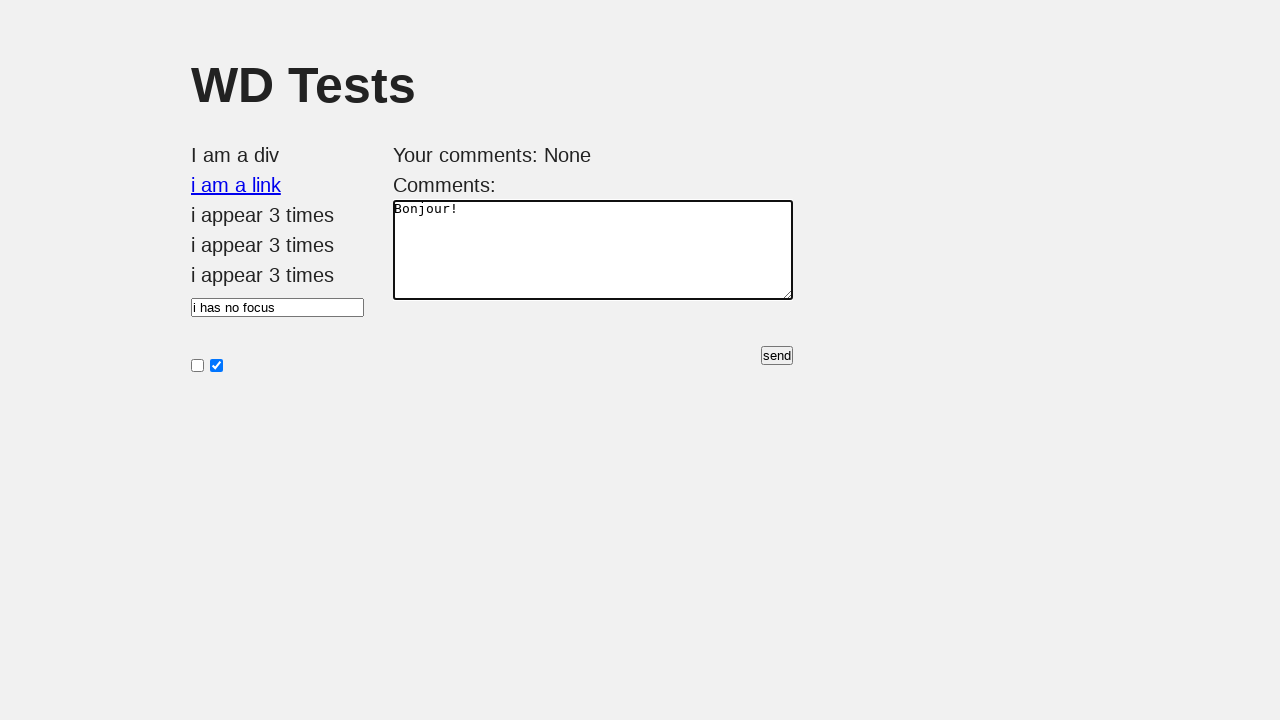

Verified textarea contains 'Bonjour!'
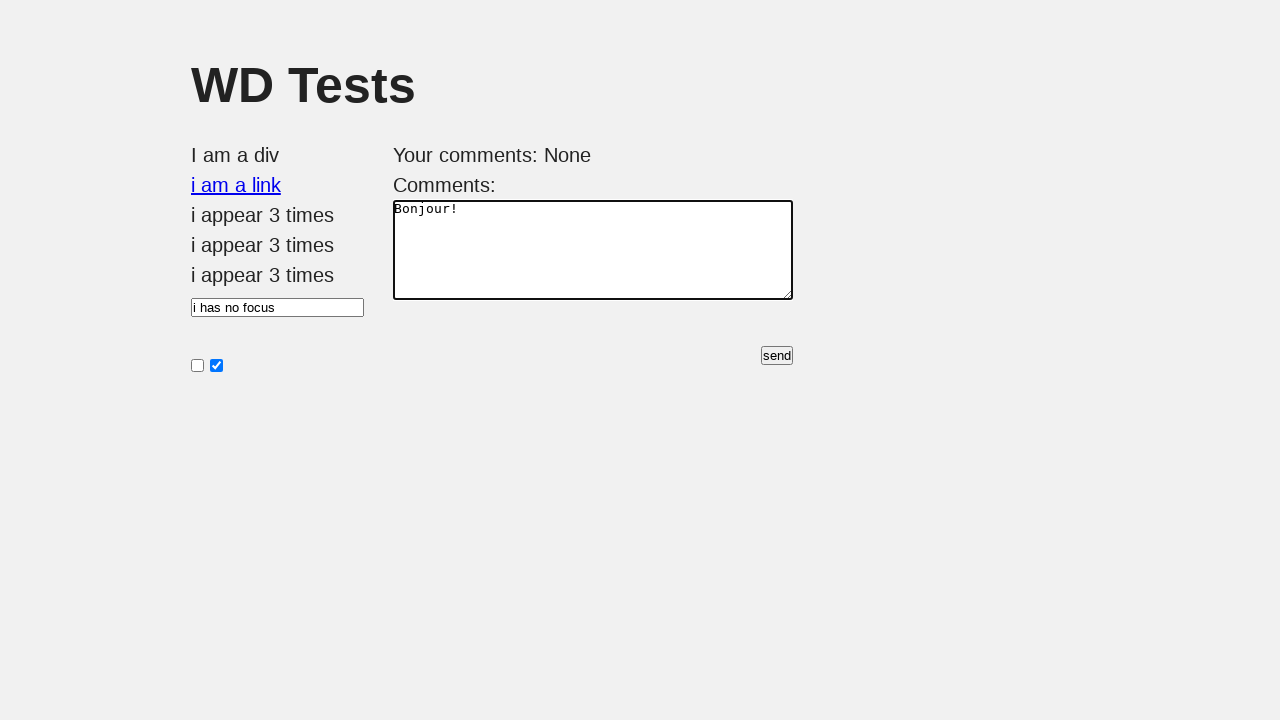

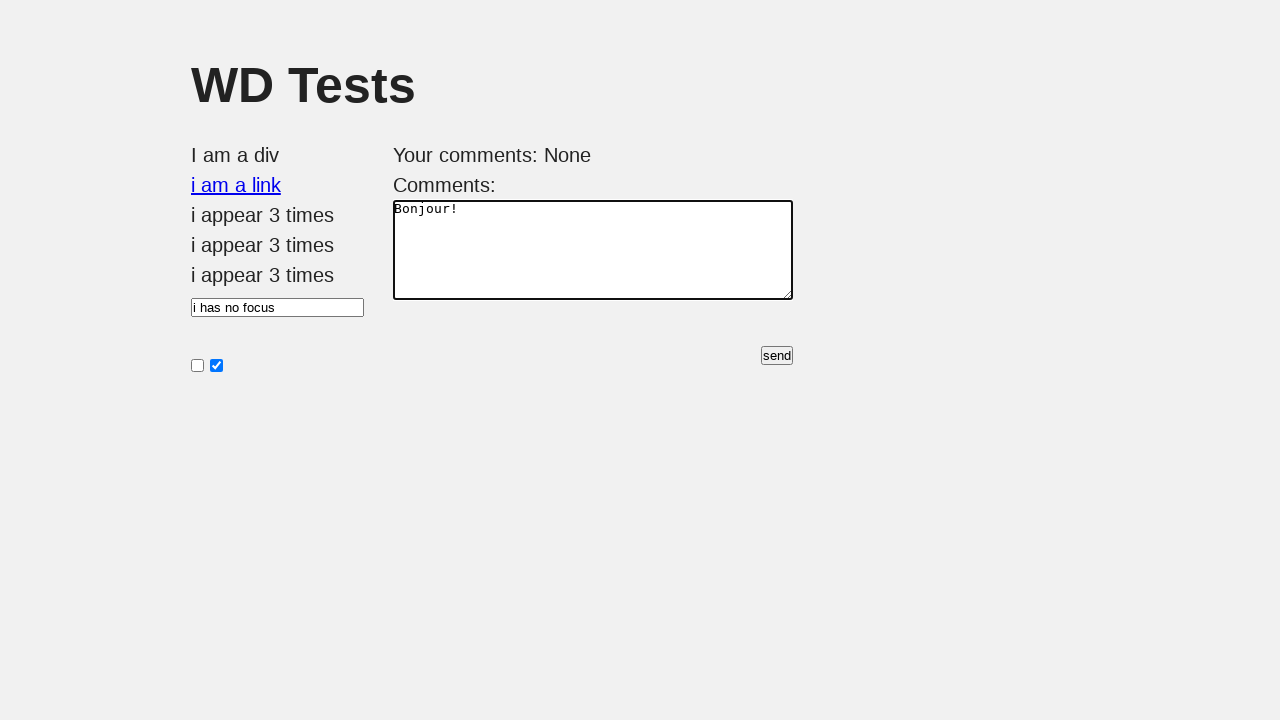